Tests mouse hover functionality by hovering over a button to reveal a dropdown menu and then clicking on the "Top" option

Starting URL: https://rahulshettyacademy.com/AutomationPractice/

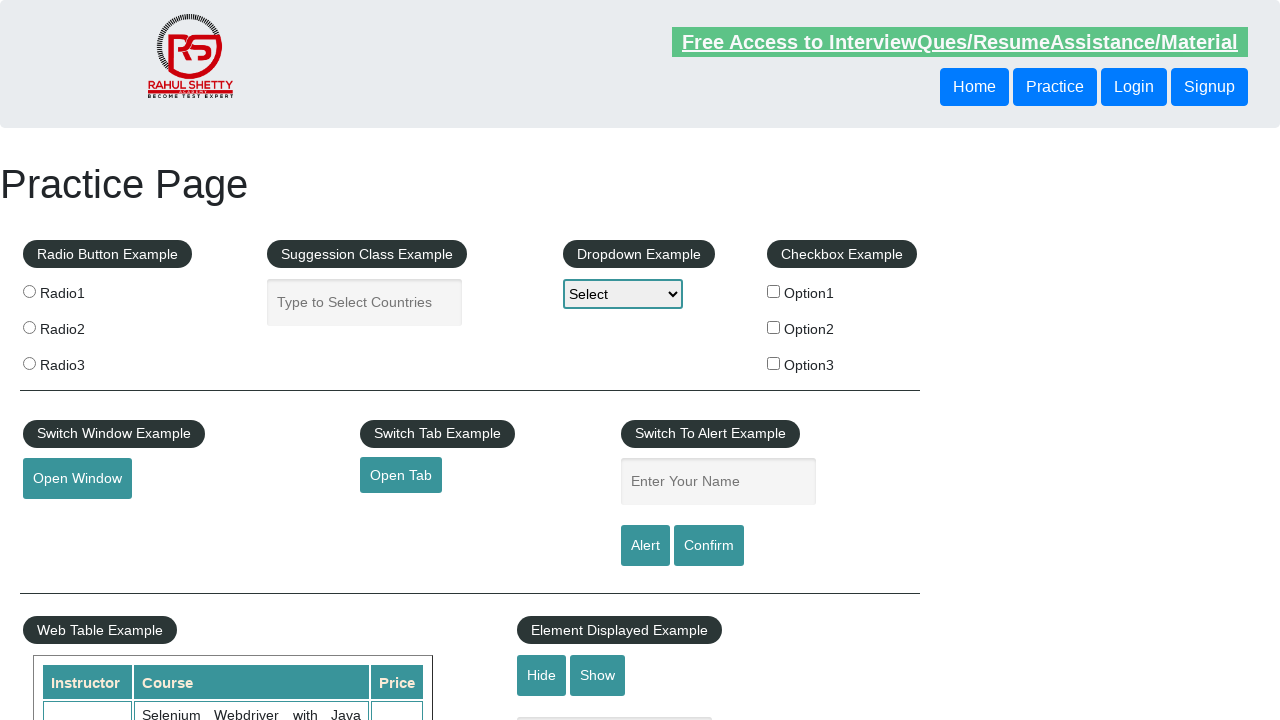

Scrolled down to make mouse hover button visible
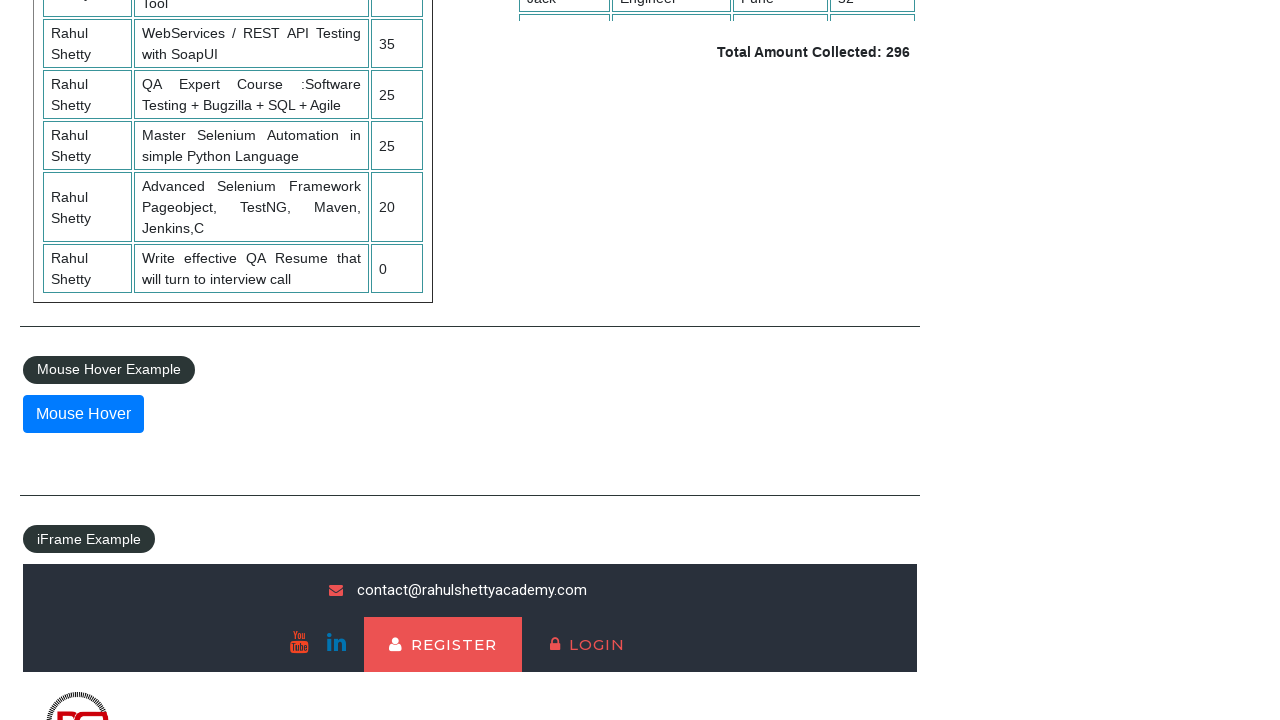

Hovered over the mouse hover button to reveal dropdown menu at (83, 414) on button#mousehover
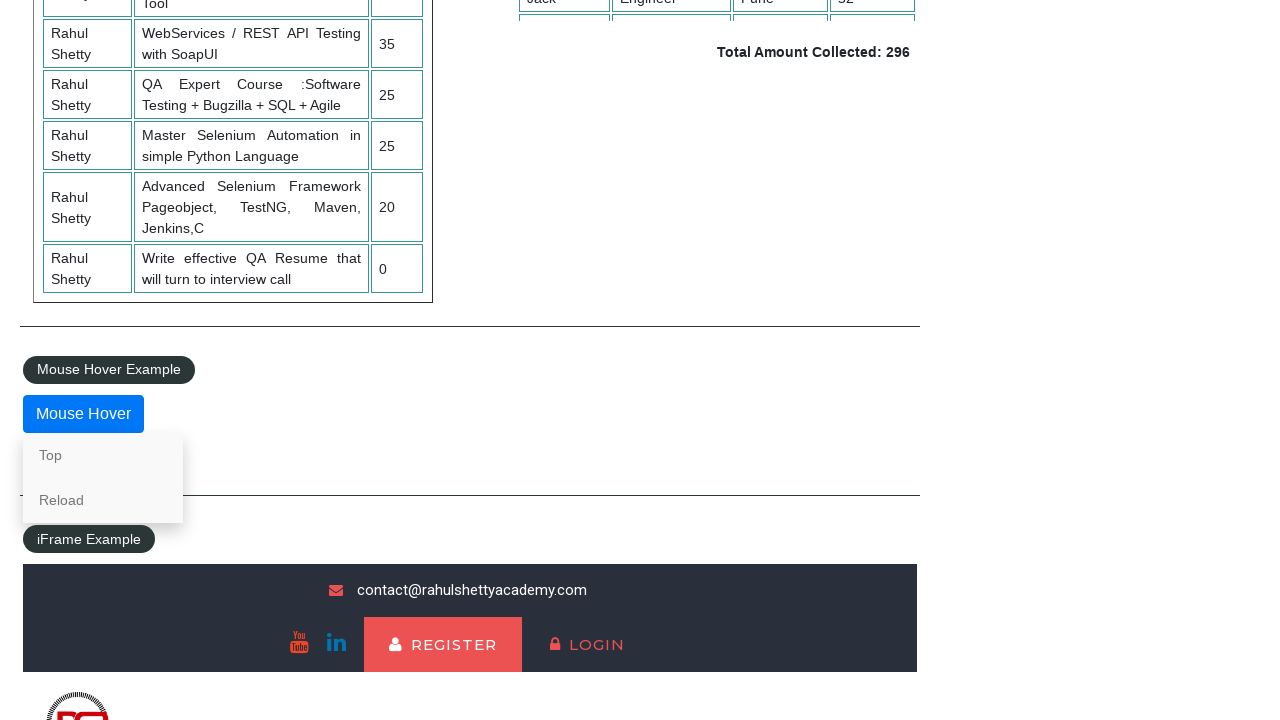

Clicked on 'Top' option from the revealed dropdown menu at (103, 455) on a:has-text('Top')
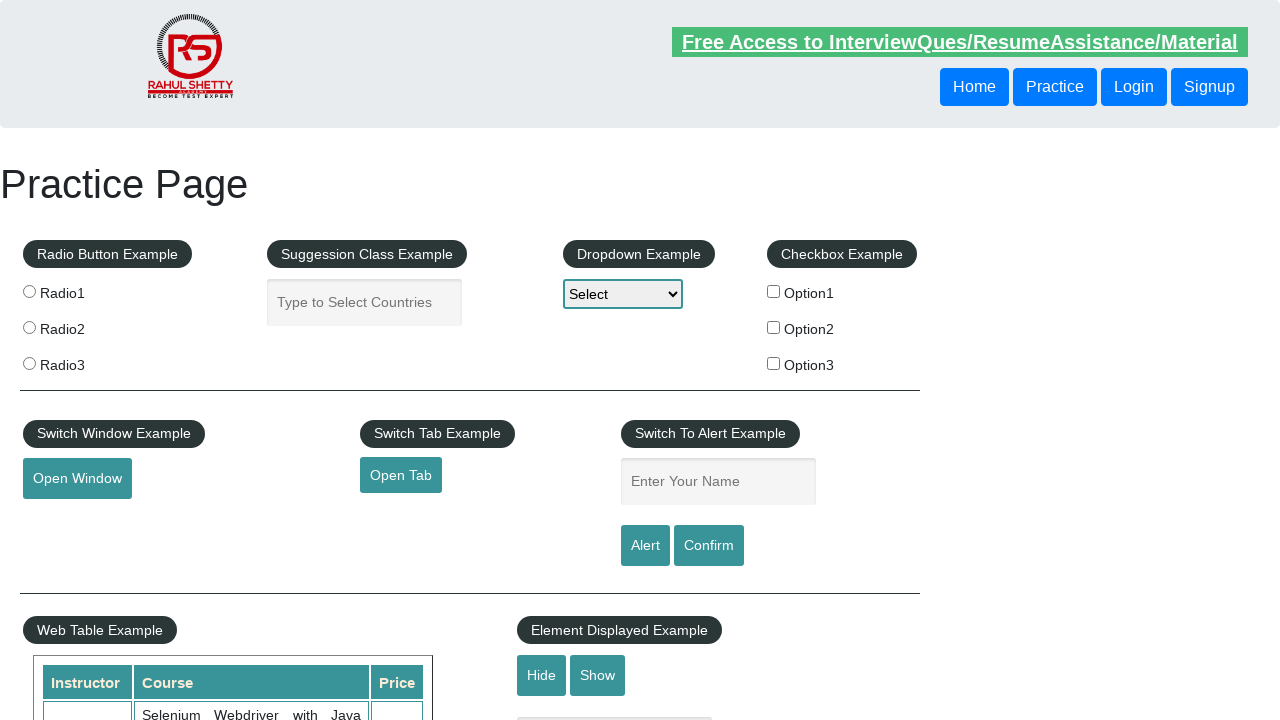

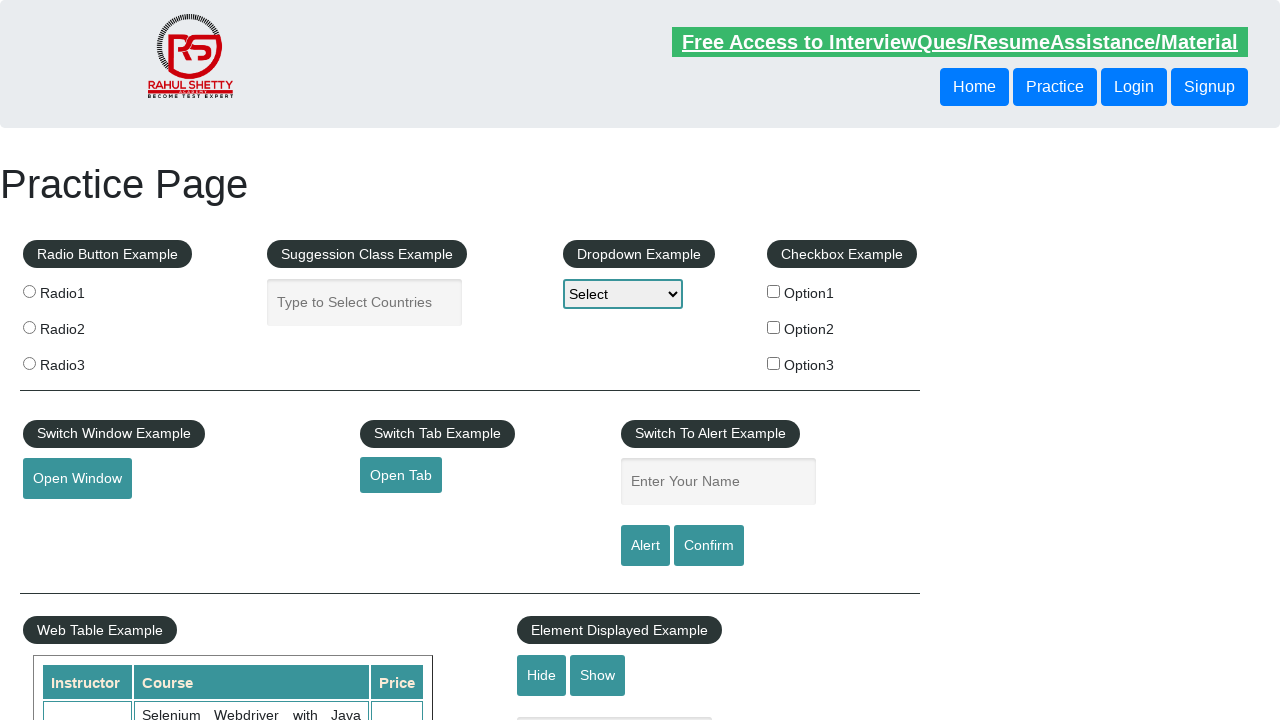